Navigates to a Chinese blog article page and clicks on a link with text "新闻" (News)

Starting URL: https://www.cnblogs.com/fanqian0330/p/10723170.html

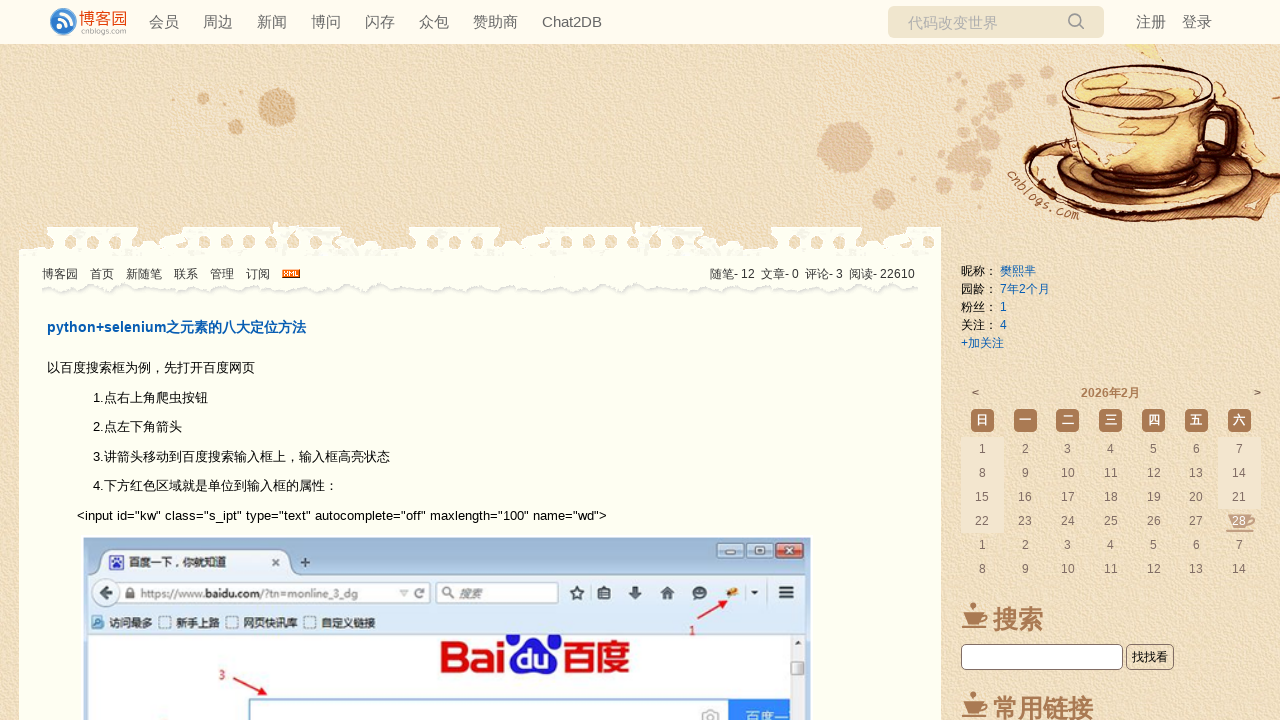

Navigated to Chinese blog article page
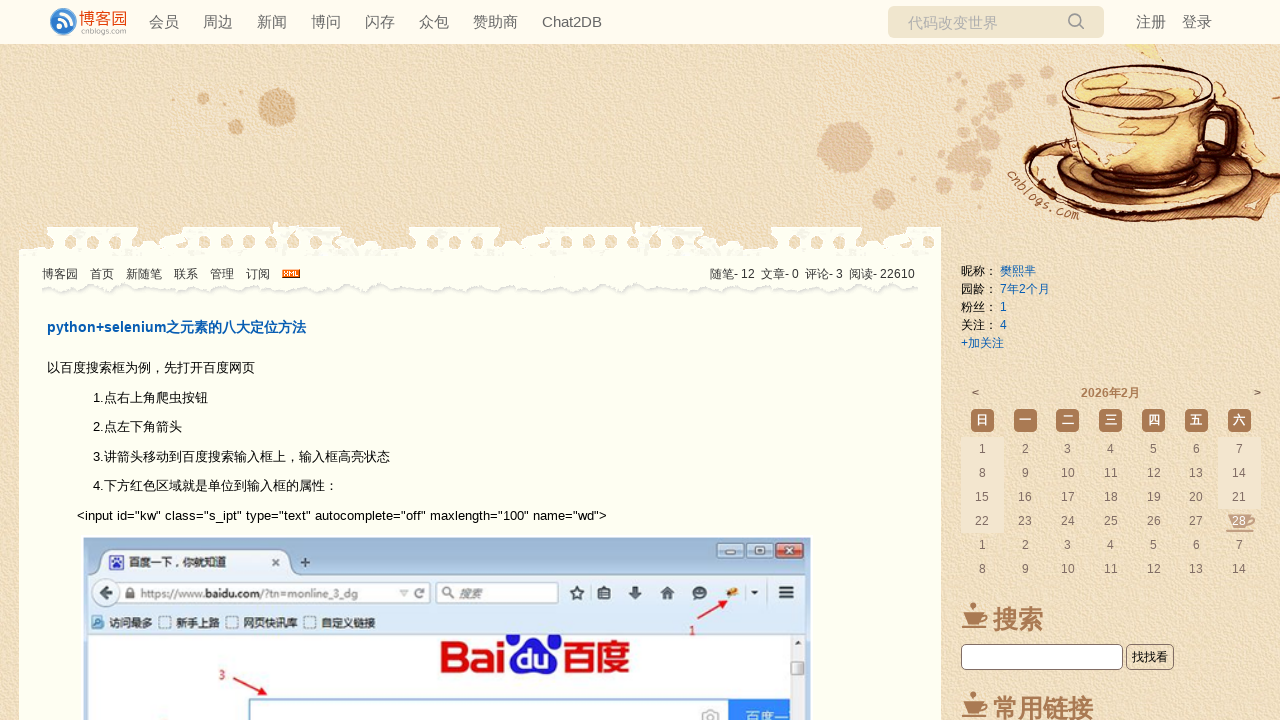

Clicked on '新闻' (News) link at (272, 21) on text=新闻
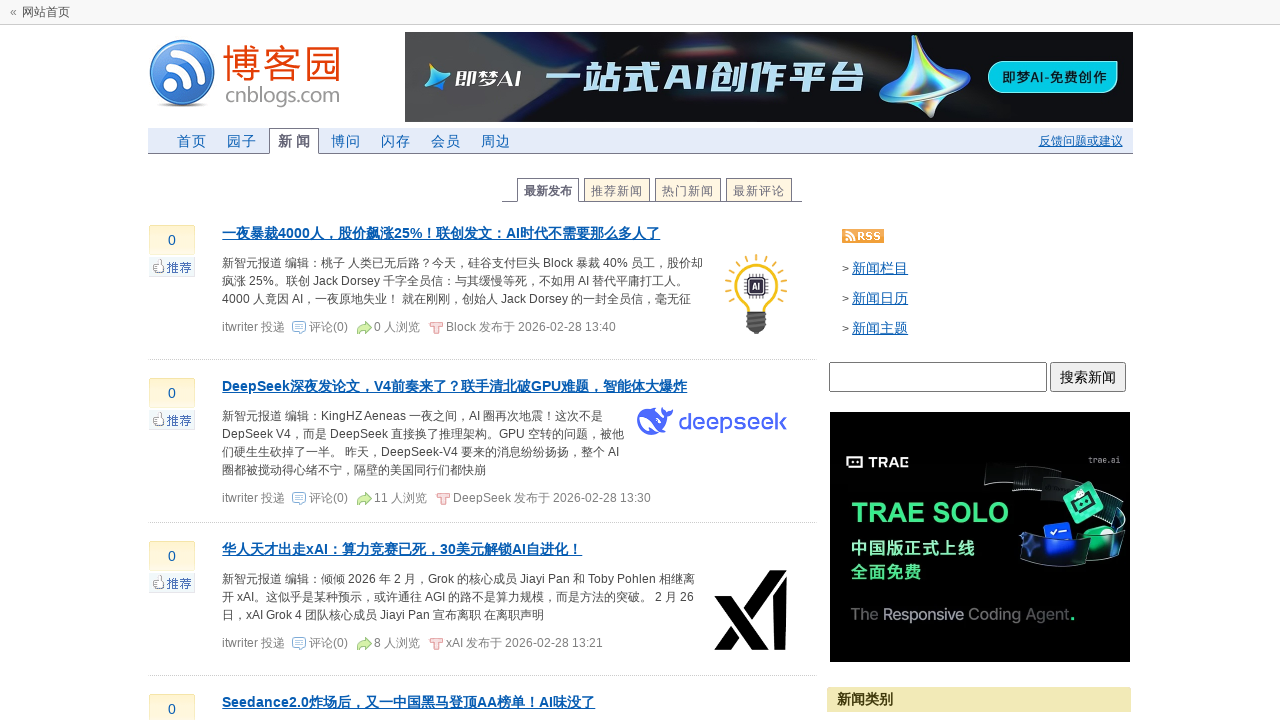

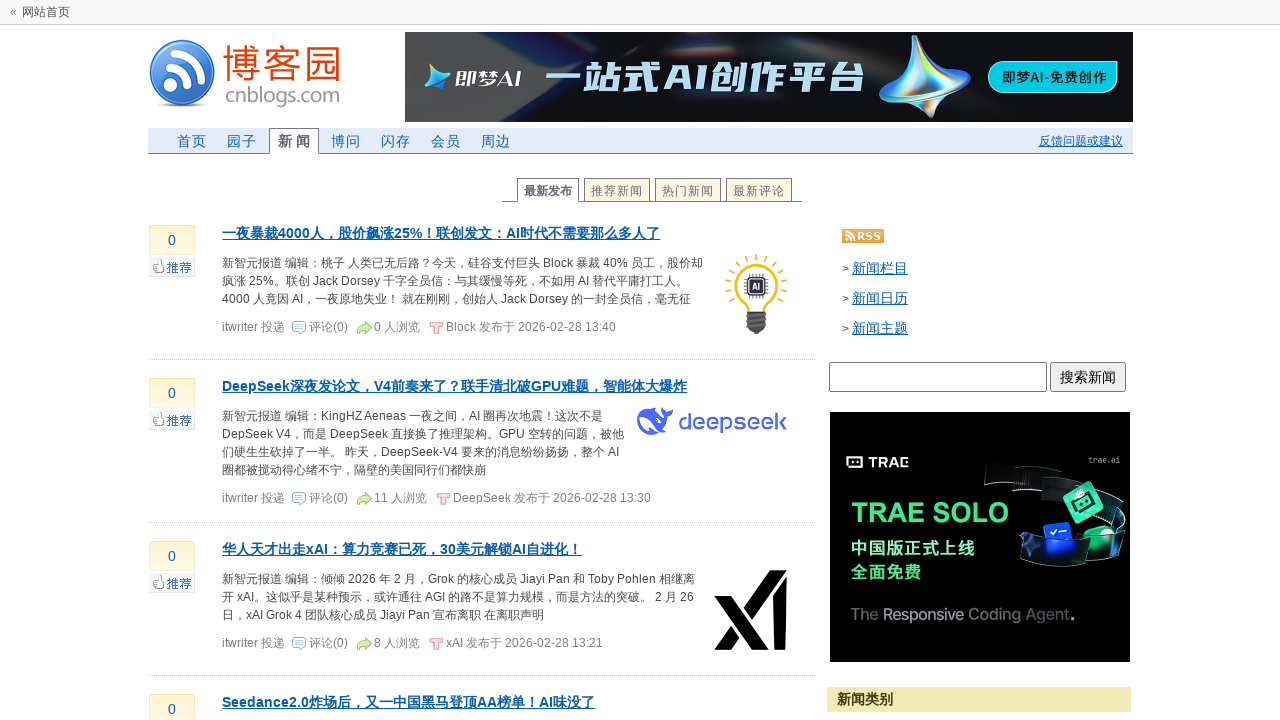